Tests JavaScript prompt alert handling by clicking the prompt button, entering text into the alert input field, and accepting the alert.

Starting URL: https://the-internet.herokuapp.com/javascript_alerts

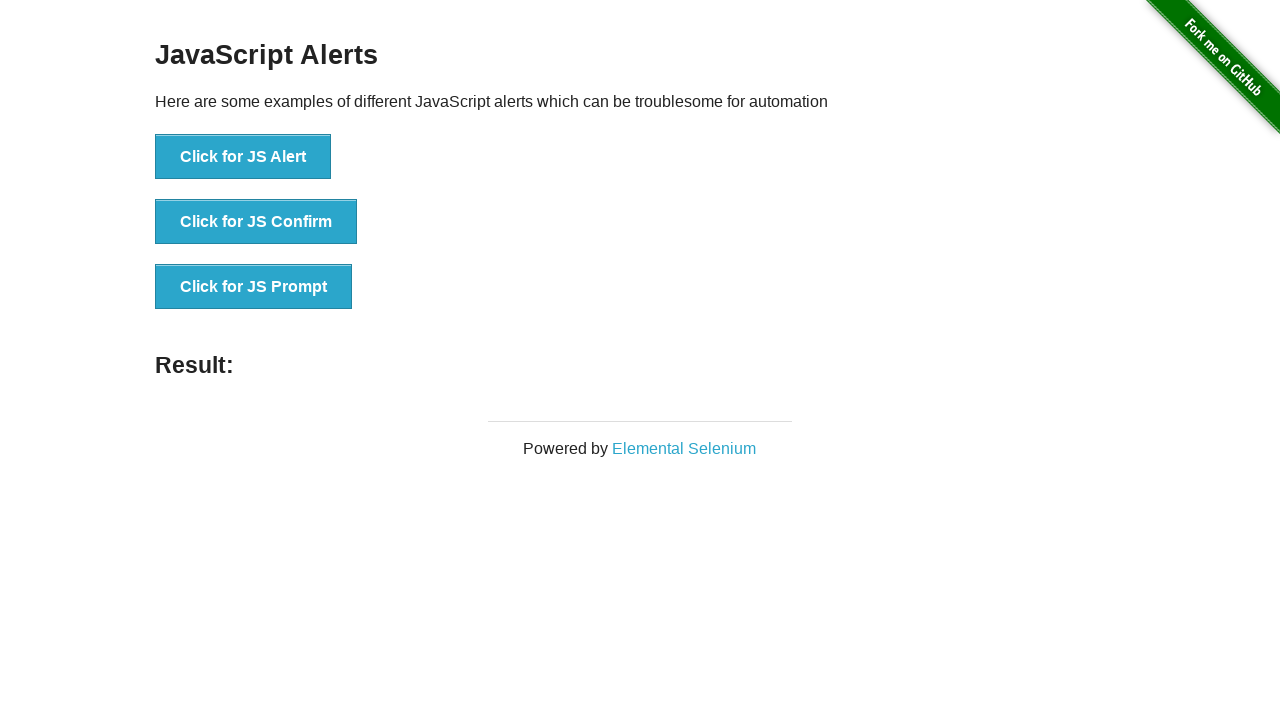

Clicked the 'Click for JS Prompt' button to trigger the prompt alert at (254, 287) on xpath=//button[normalize-space()='Click for JS Prompt']
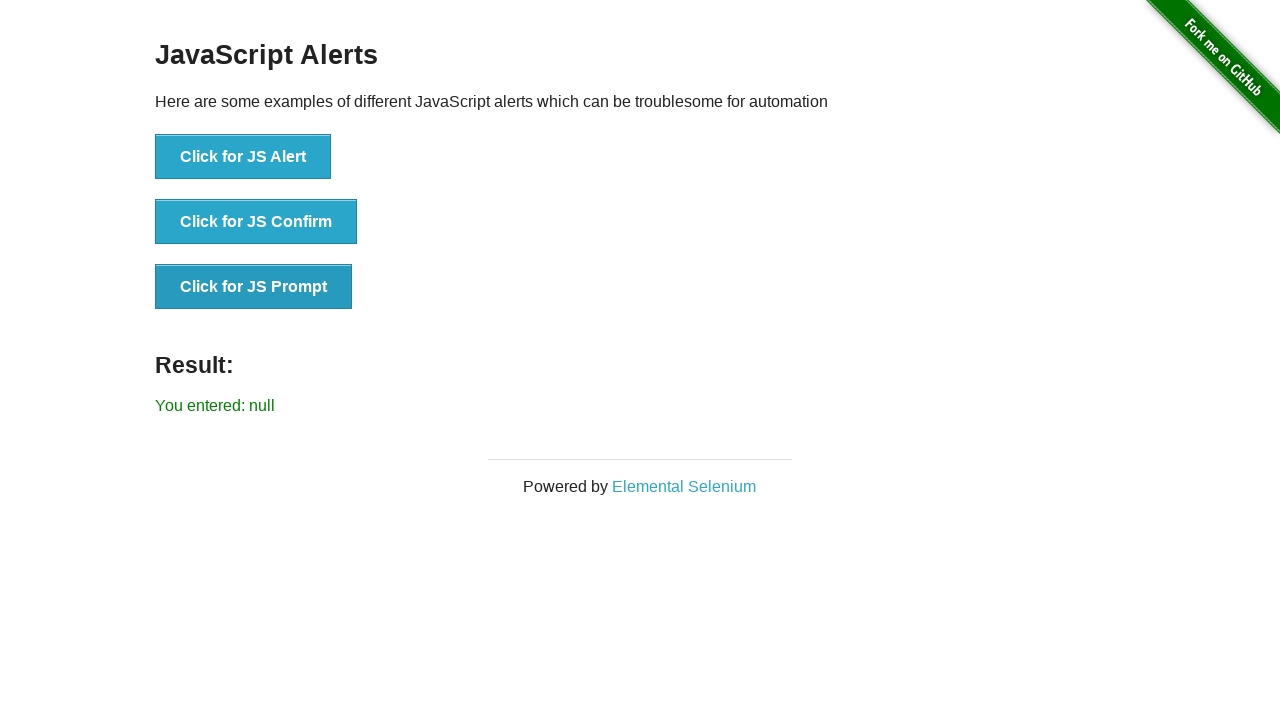

Set up dialog handler to accept prompt with text 'Welcome'
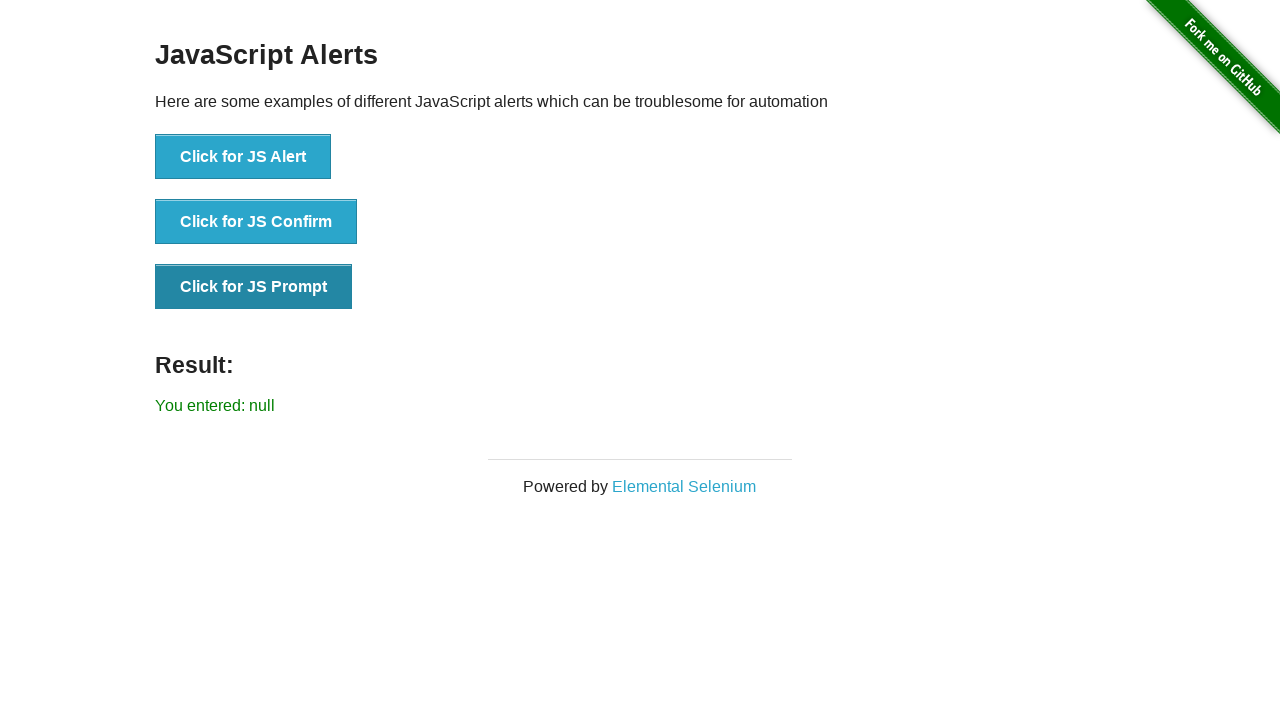

Clicked the 'Click for JS Prompt' button again to trigger the dialog with handler active at (254, 287) on xpath=//button[normalize-space()='Click for JS Prompt']
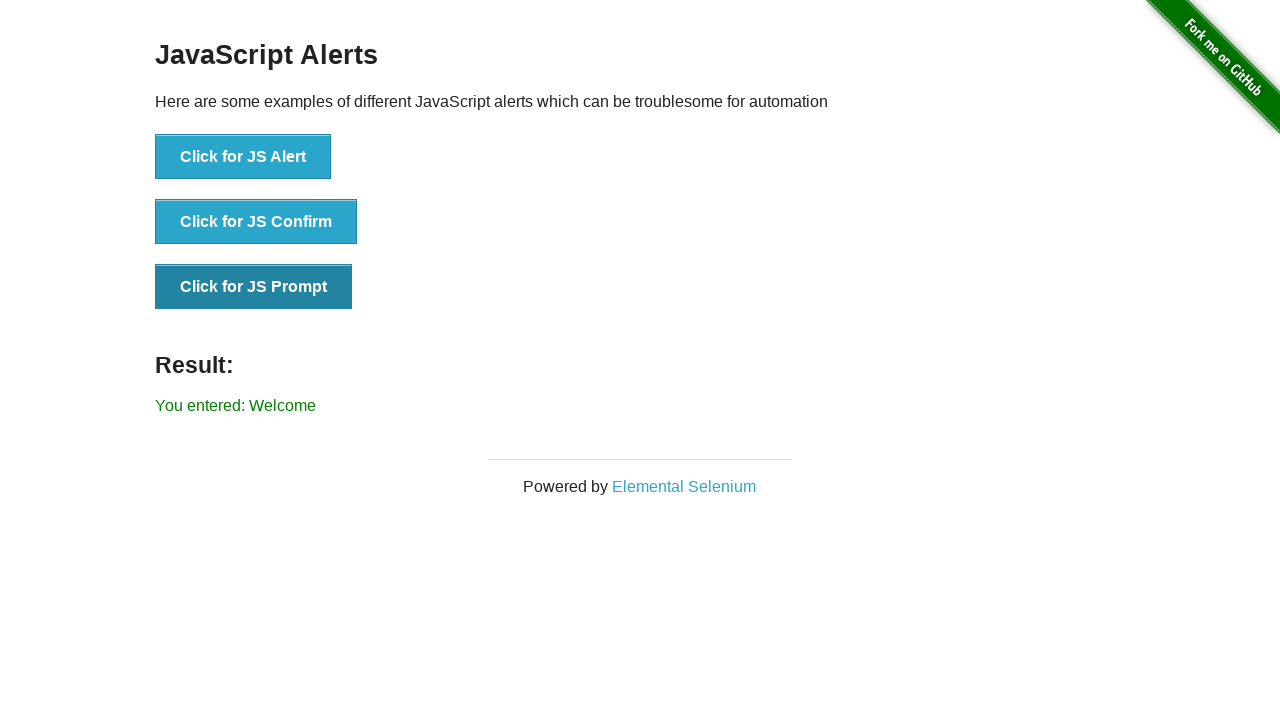

Waited for result element to appear, confirming prompt was accepted with 'Welcome' text
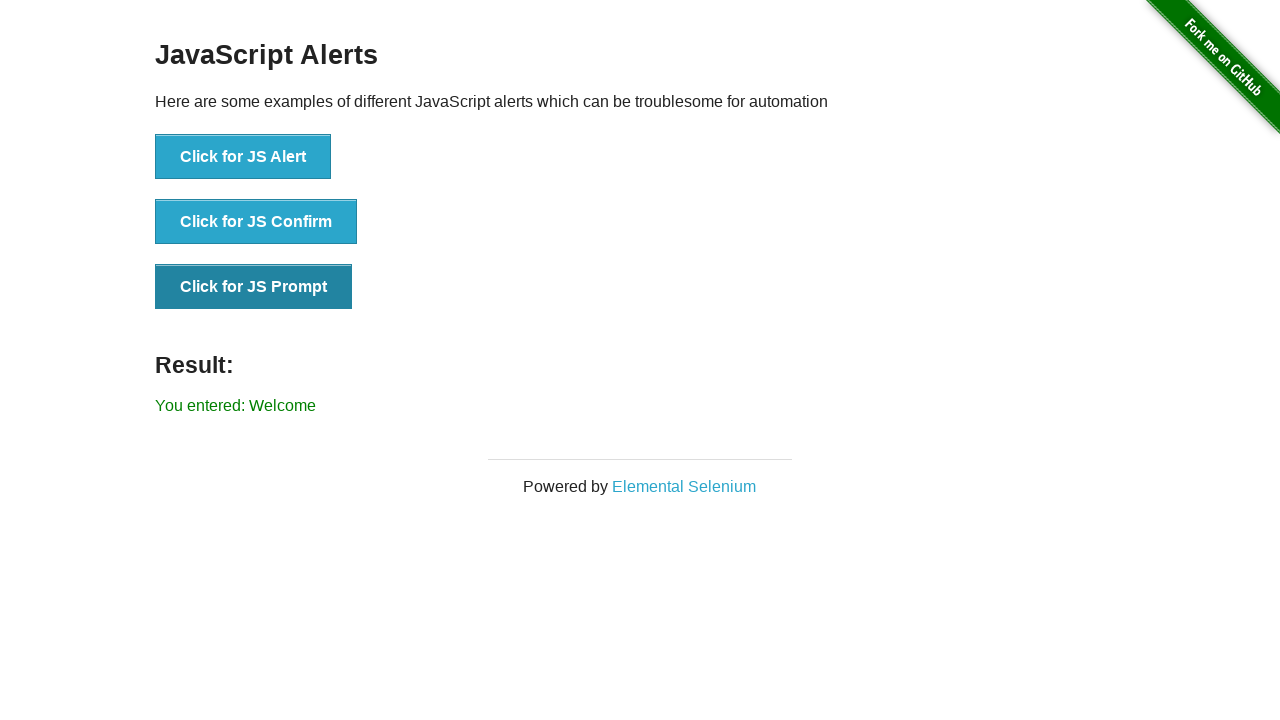

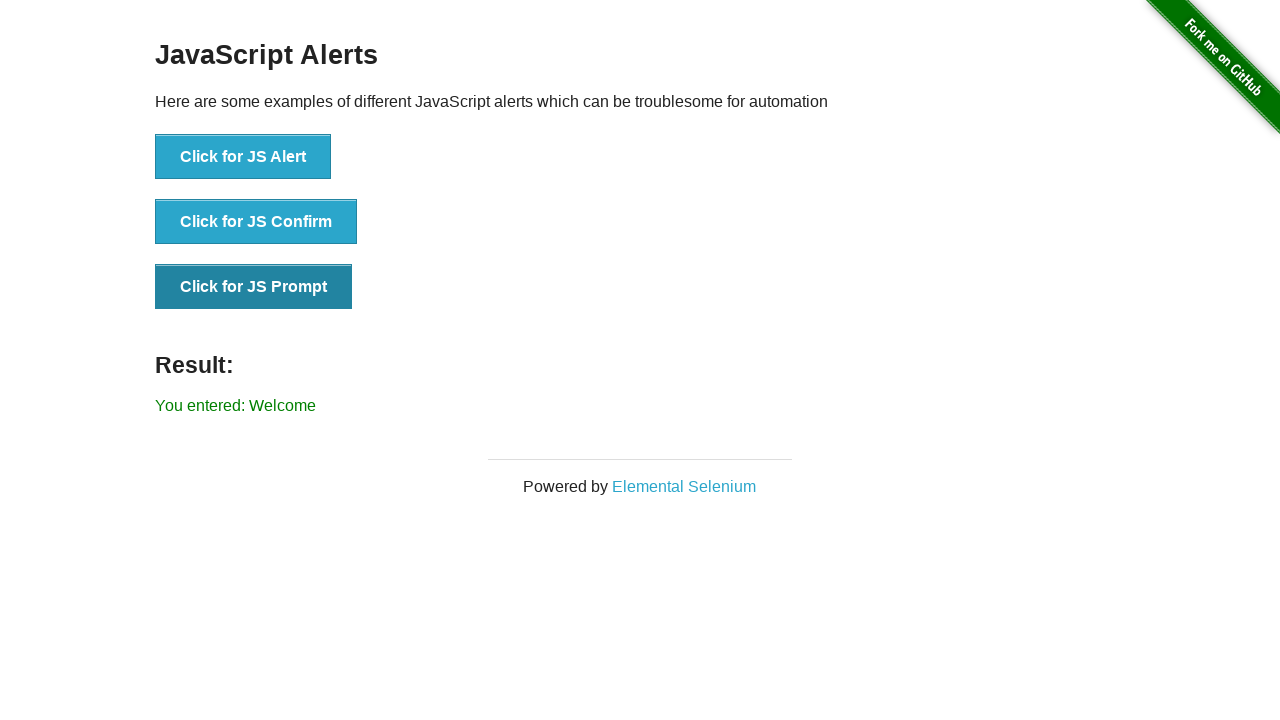